Tests keyboard navigation on a webpage using arrow keys and page up/down keys to scroll through content

Starting URL: https://automationpanda.com/2021/12/29/want-to-practice-test-automation-try-these-demo-sites/

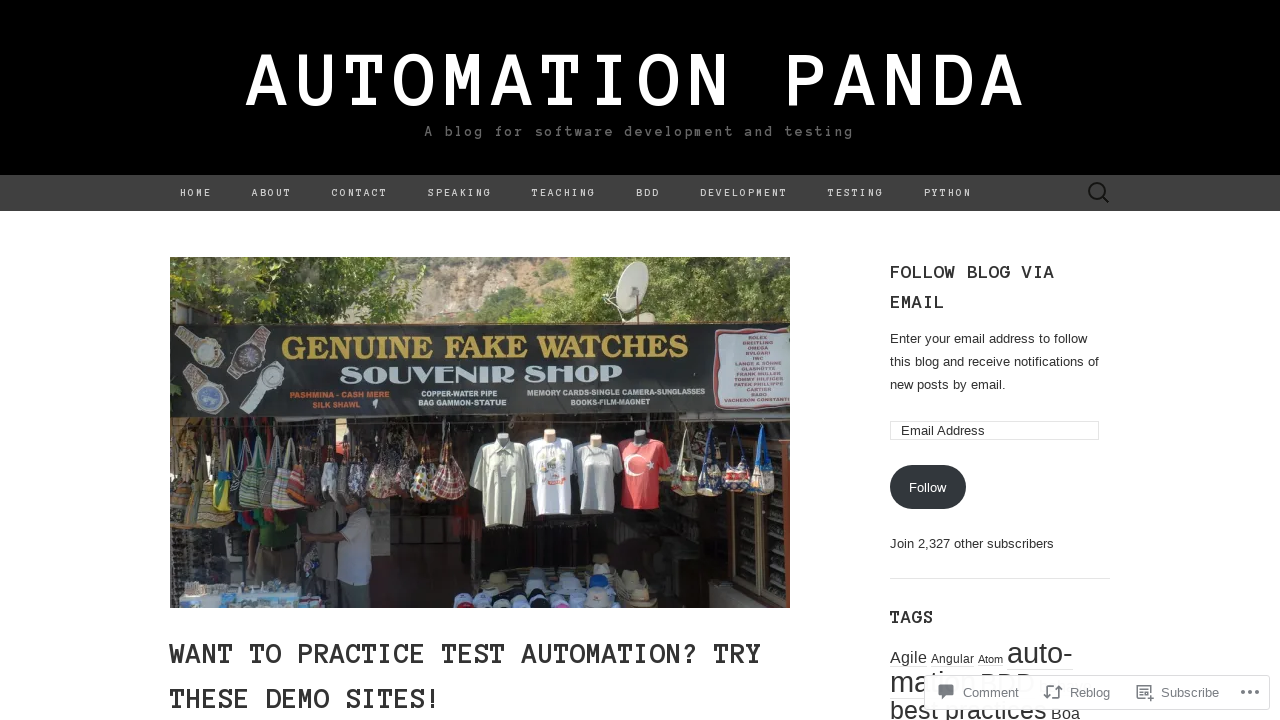

Pressed ArrowDown key to scroll down slightly
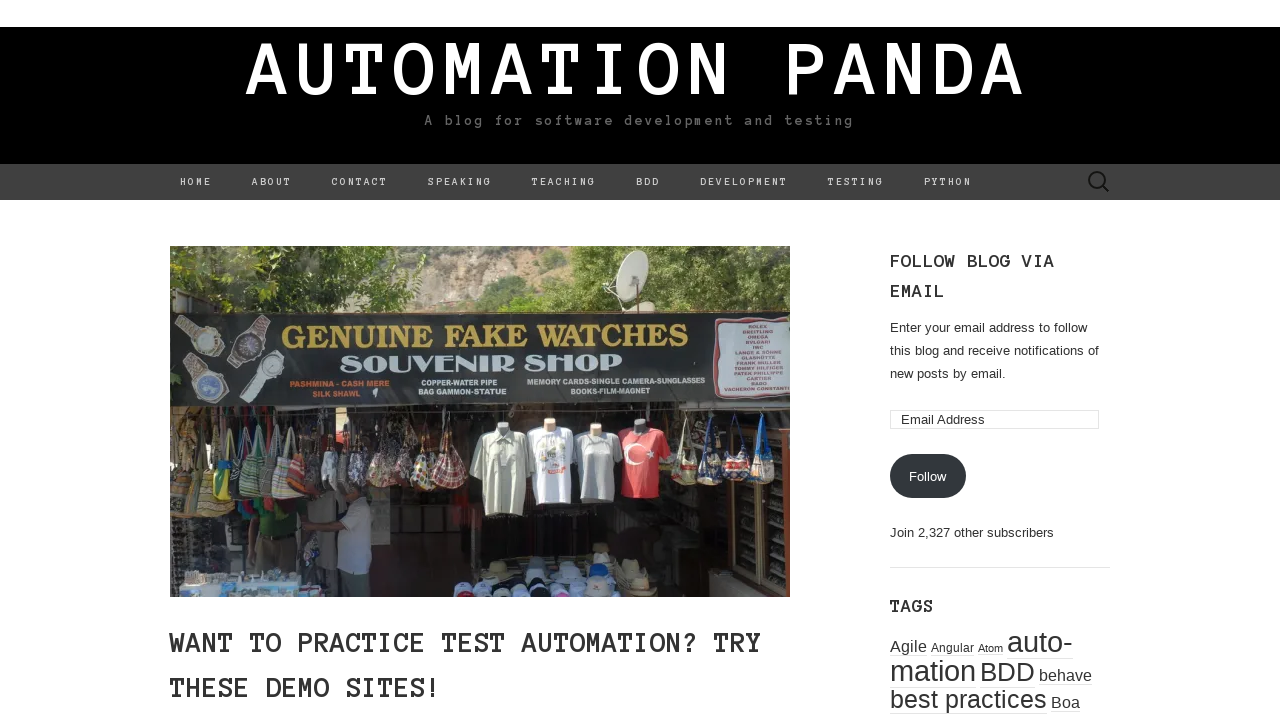

Waited 500ms after first ArrowDown press
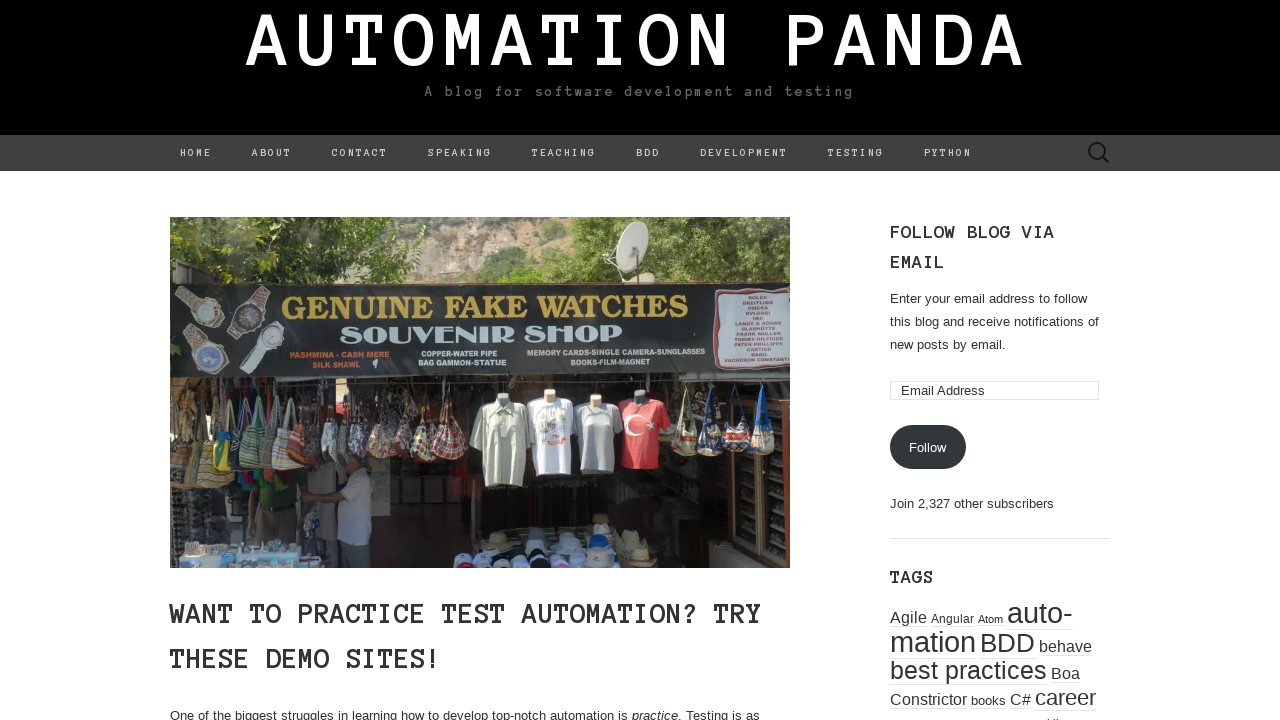

Pressed ArrowDown key to scroll down slightly
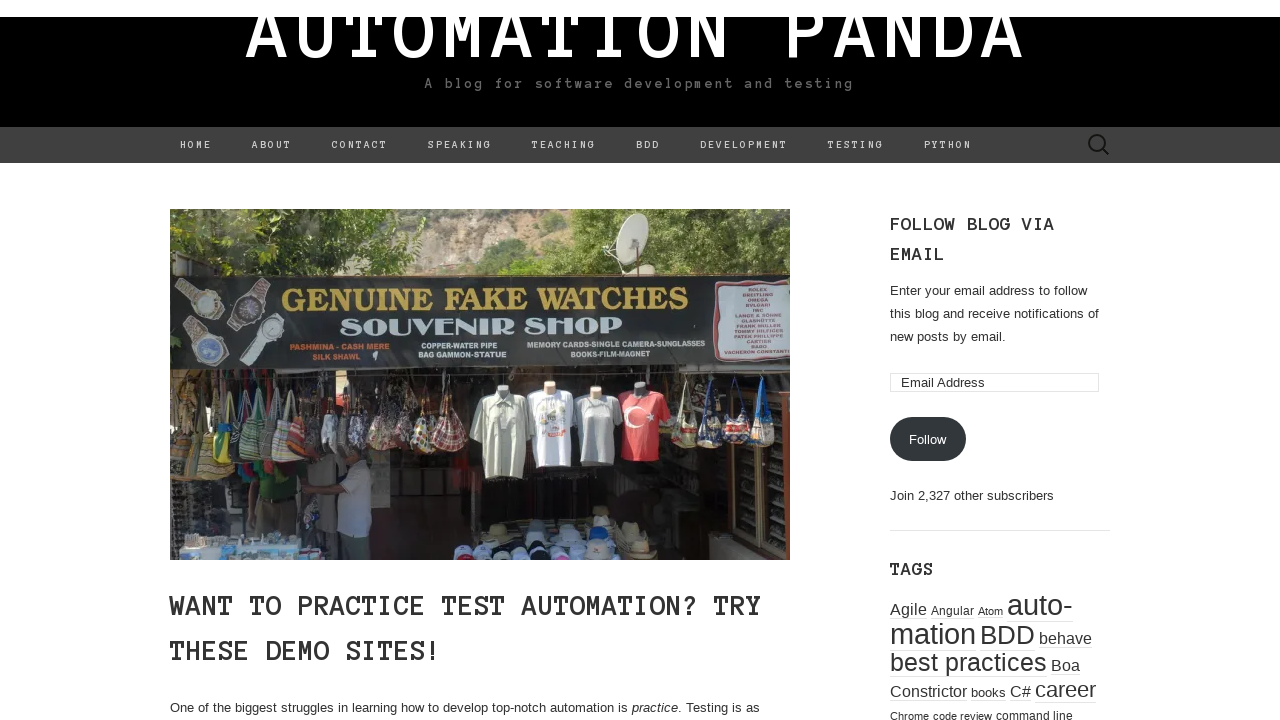

Waited 500ms after second ArrowDown press
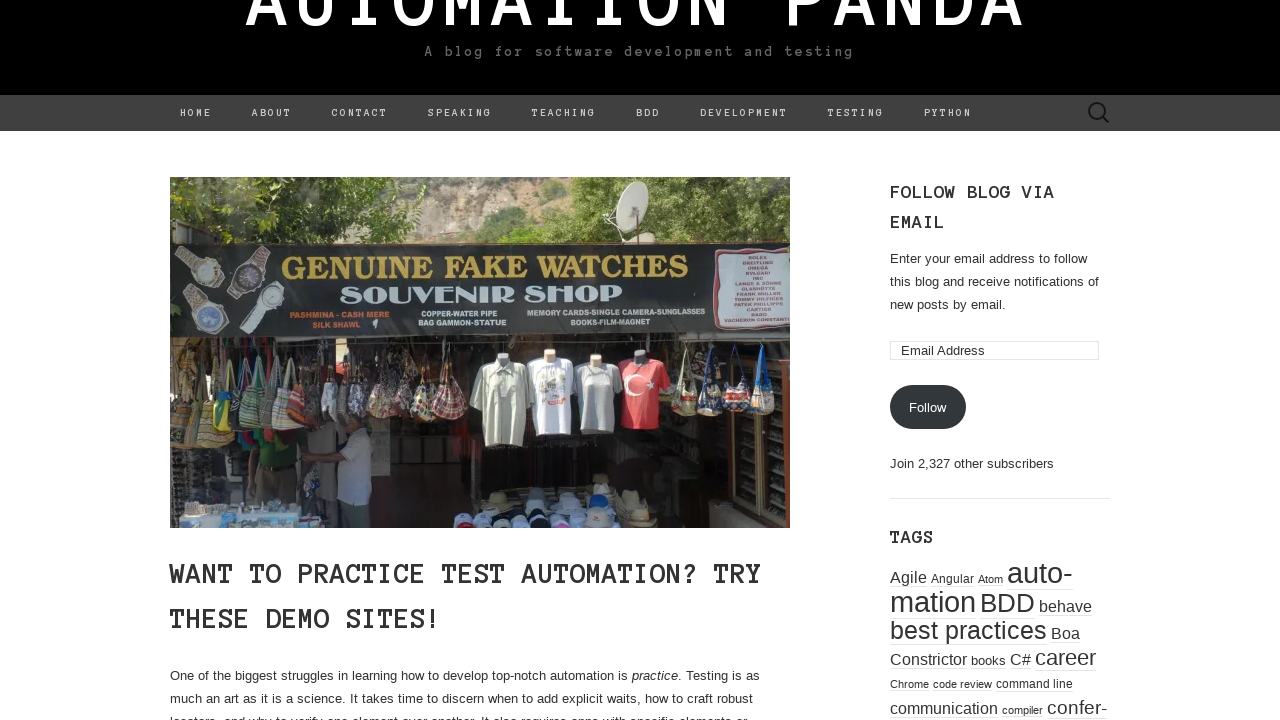

Pressed ArrowDown key to scroll down slightly
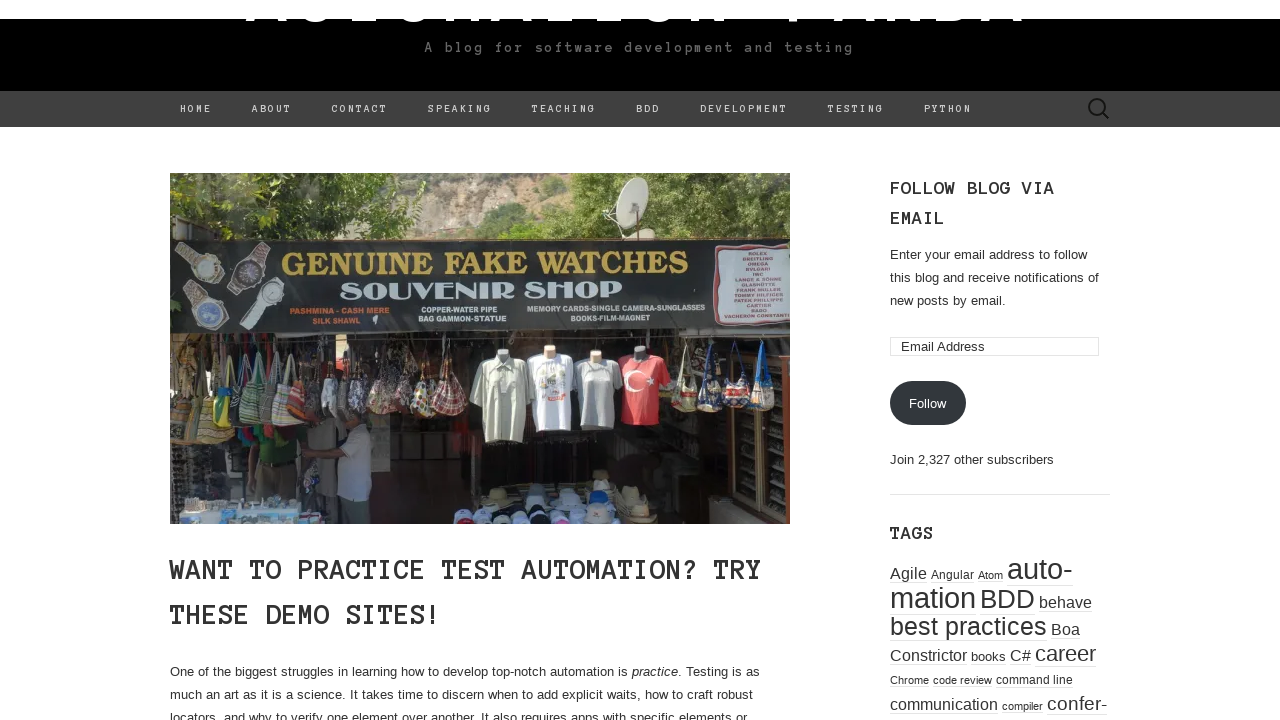

Waited 500ms after third ArrowDown press
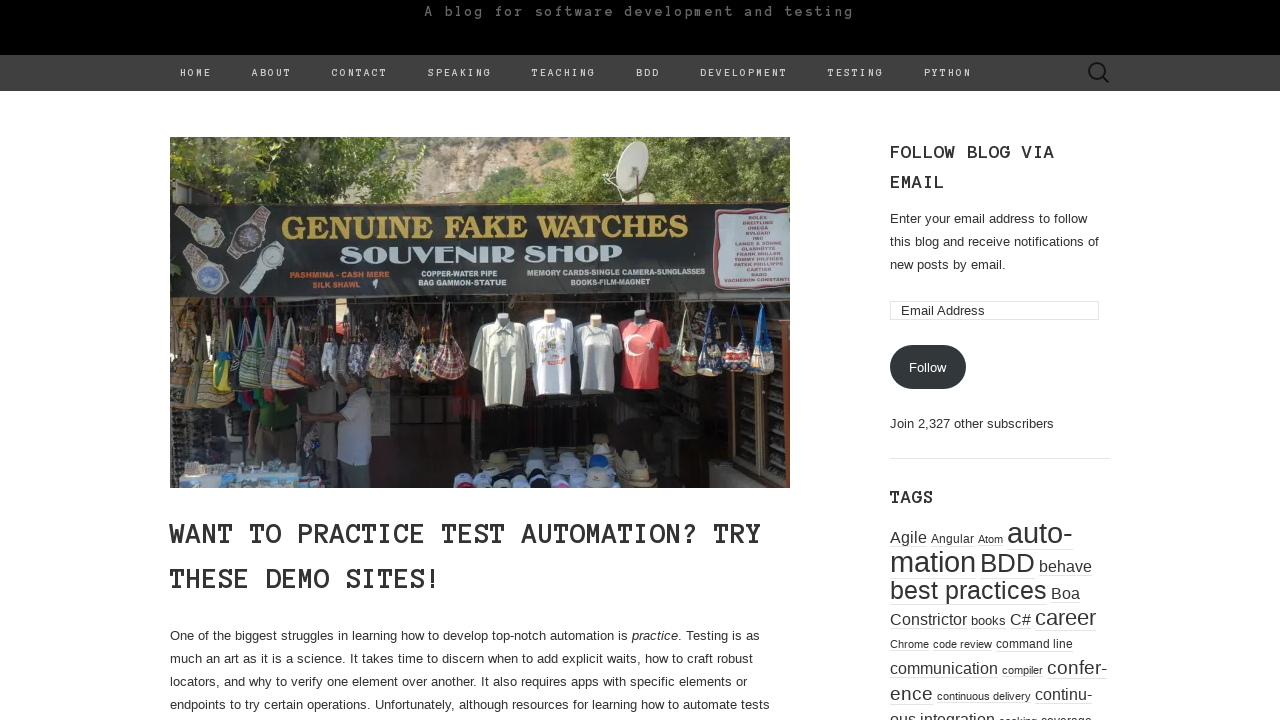

Pressed ArrowDown key to scroll down slightly
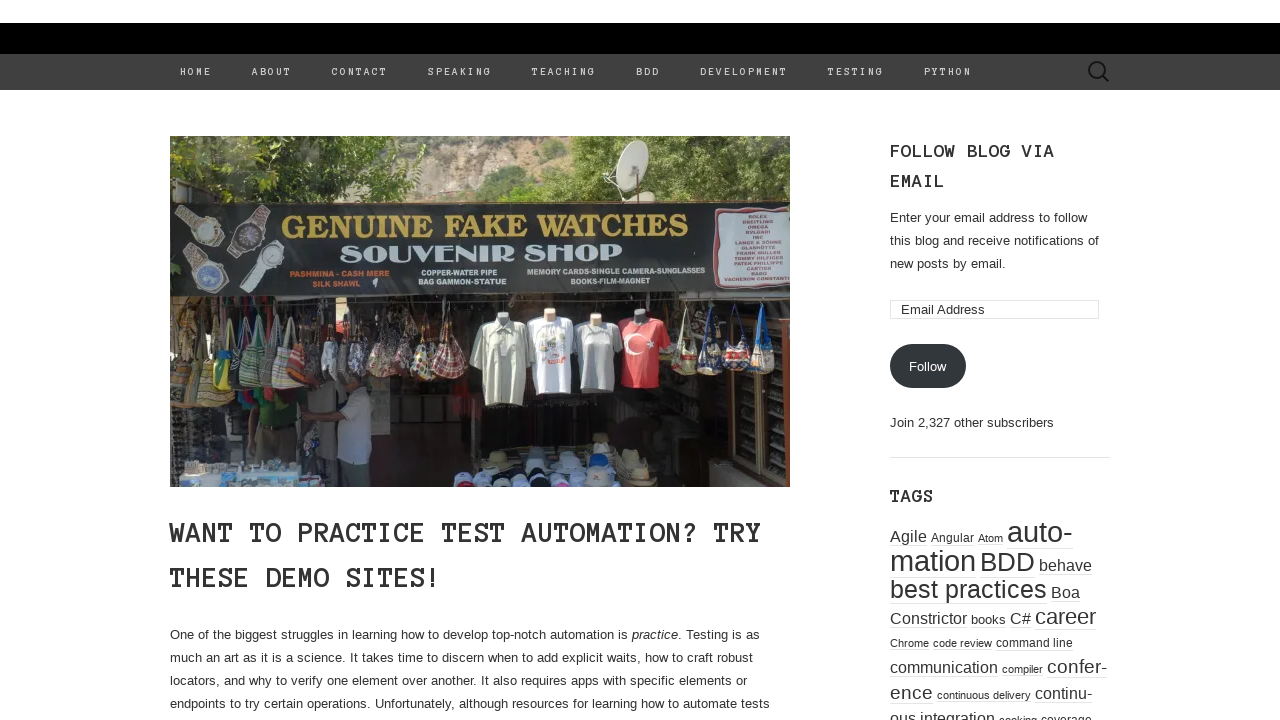

Waited 500ms after fourth ArrowDown press
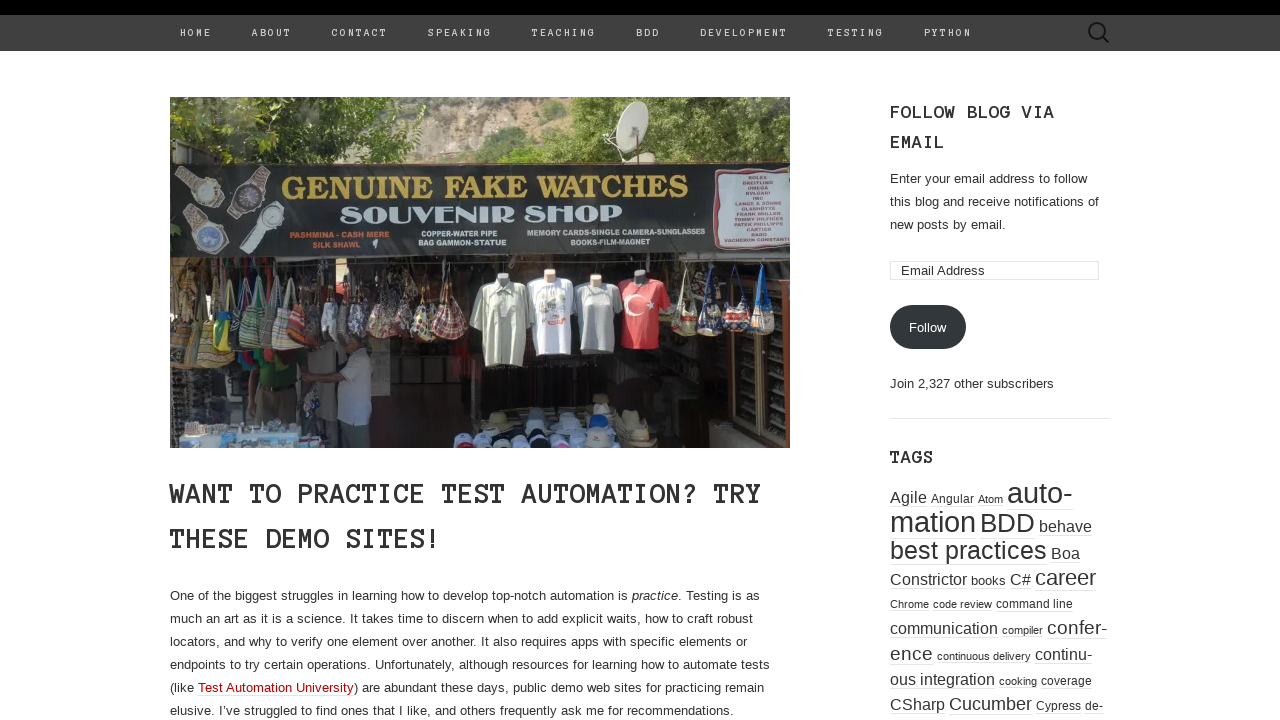

Pressed PageDown key to scroll down significantly
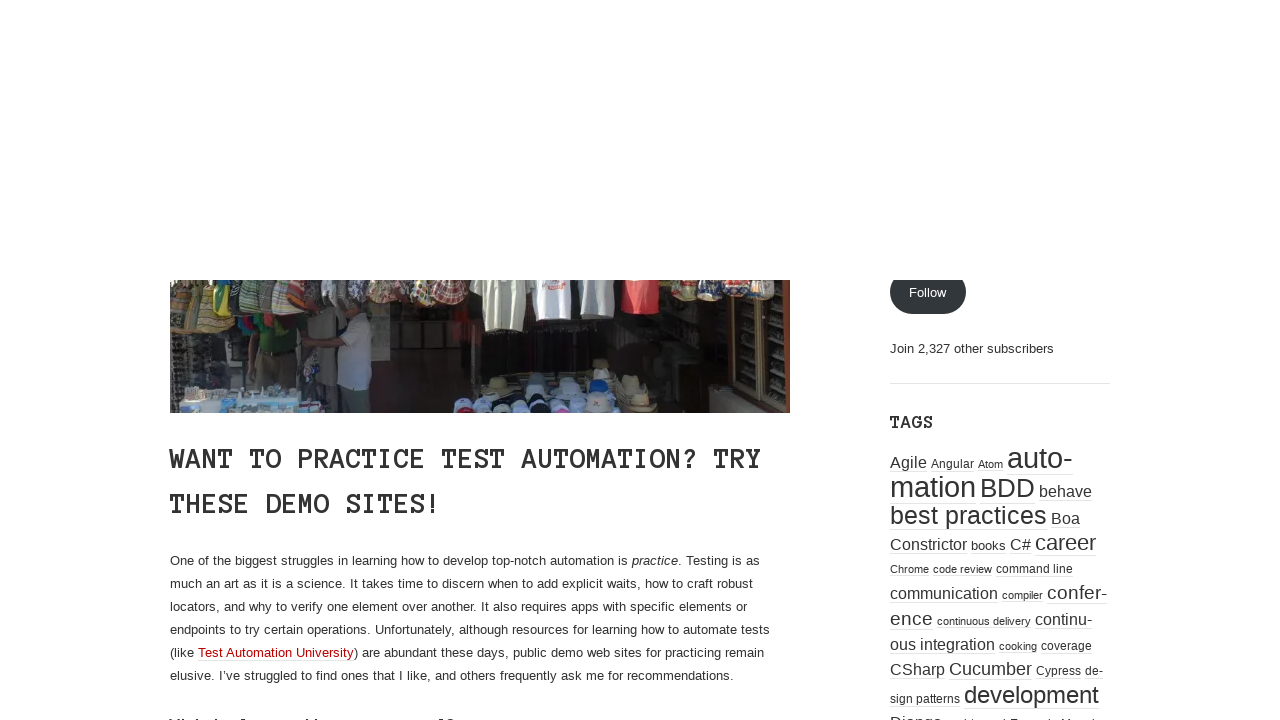

Waited 500ms after first PageDown press
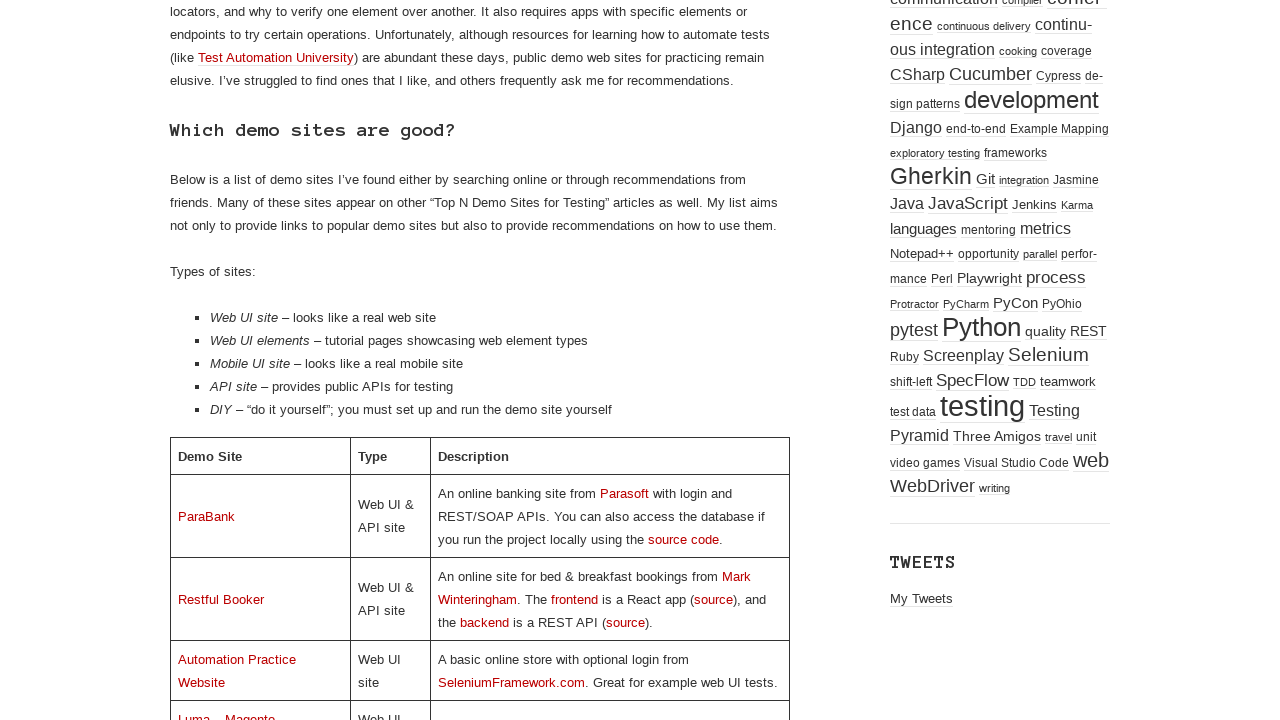

Pressed PageDown key to scroll down significantly
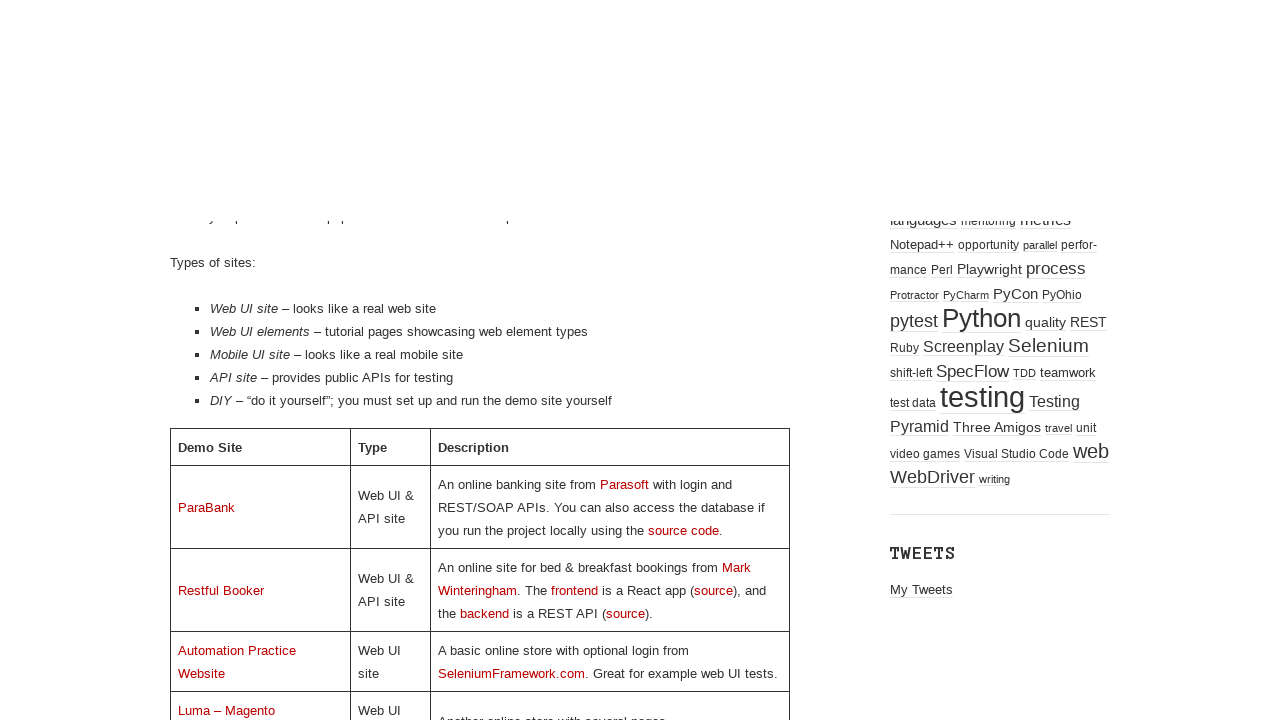

Waited 500ms after second PageDown press
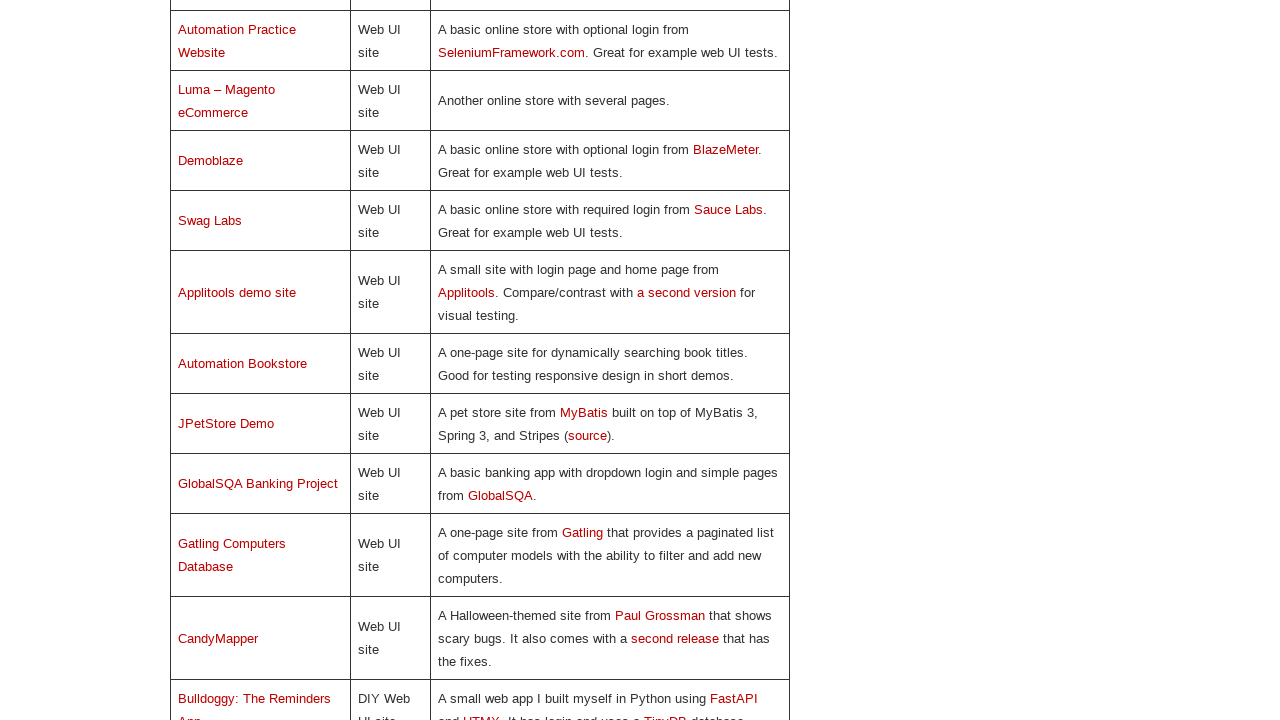

Pressed ArrowUp key to scroll up slightly
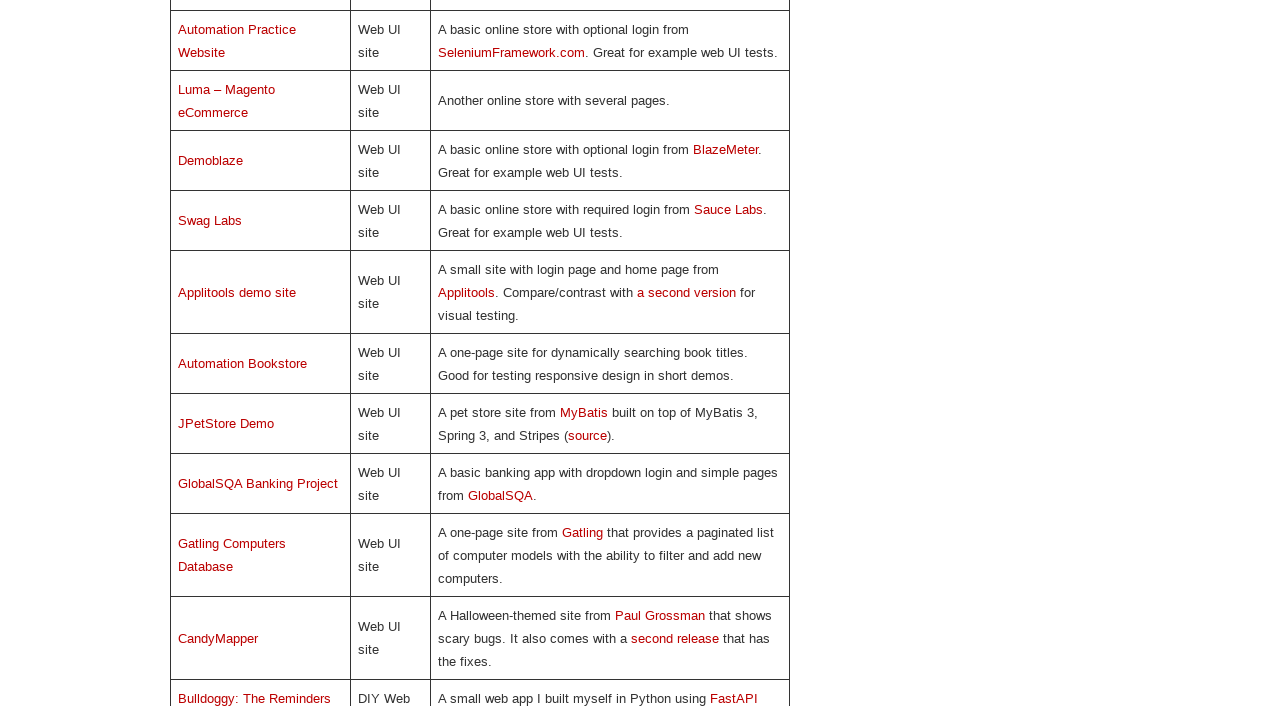

Waited 500ms after first ArrowUp press
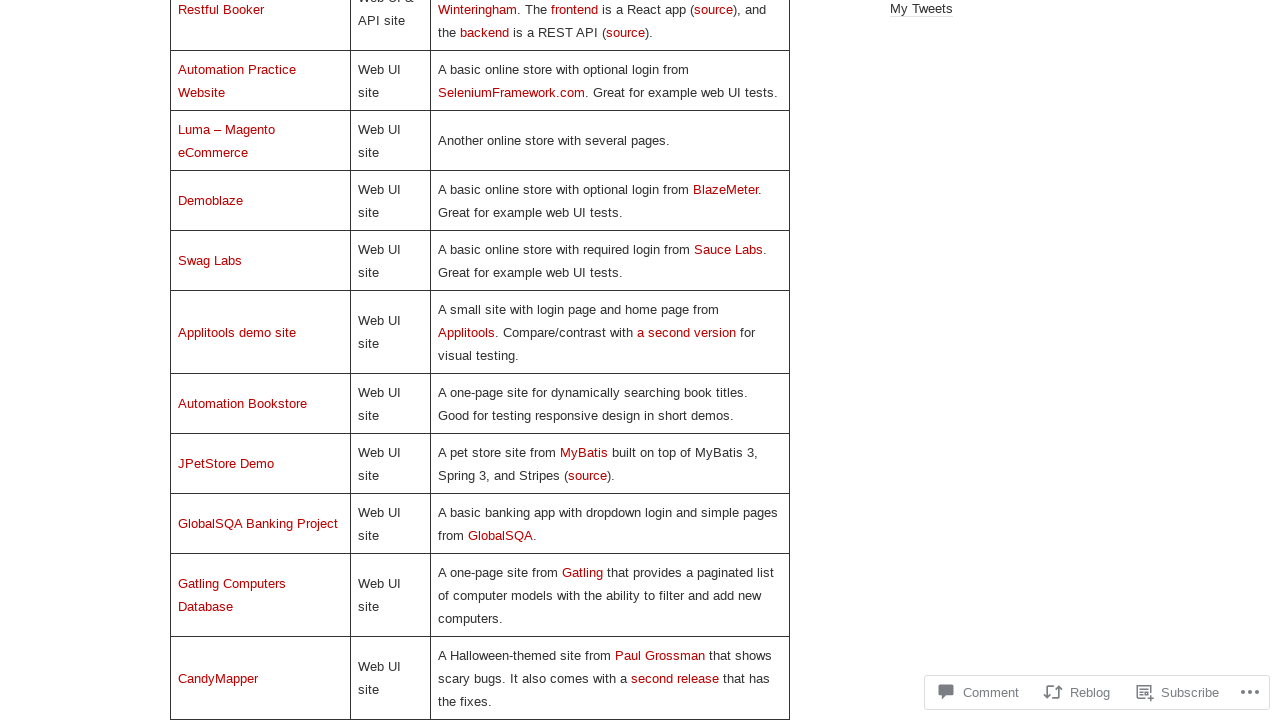

Pressed ArrowUp key to scroll up slightly
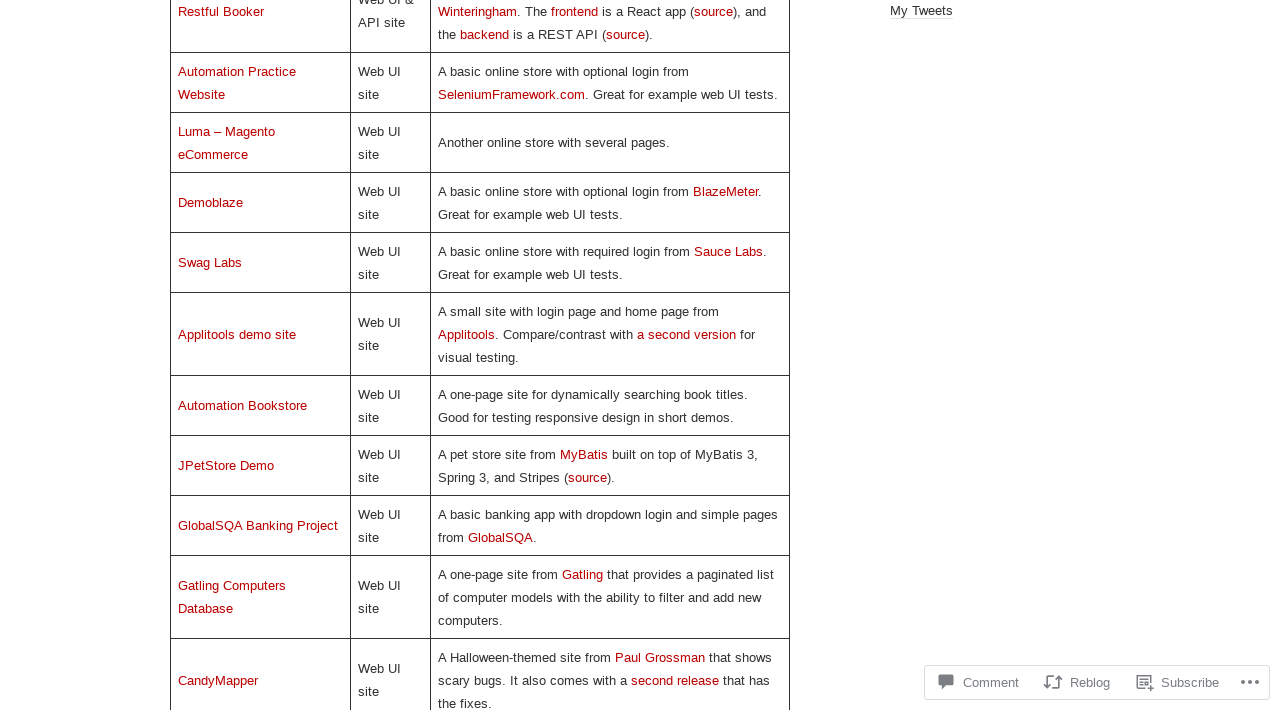

Waited 500ms after second ArrowUp press
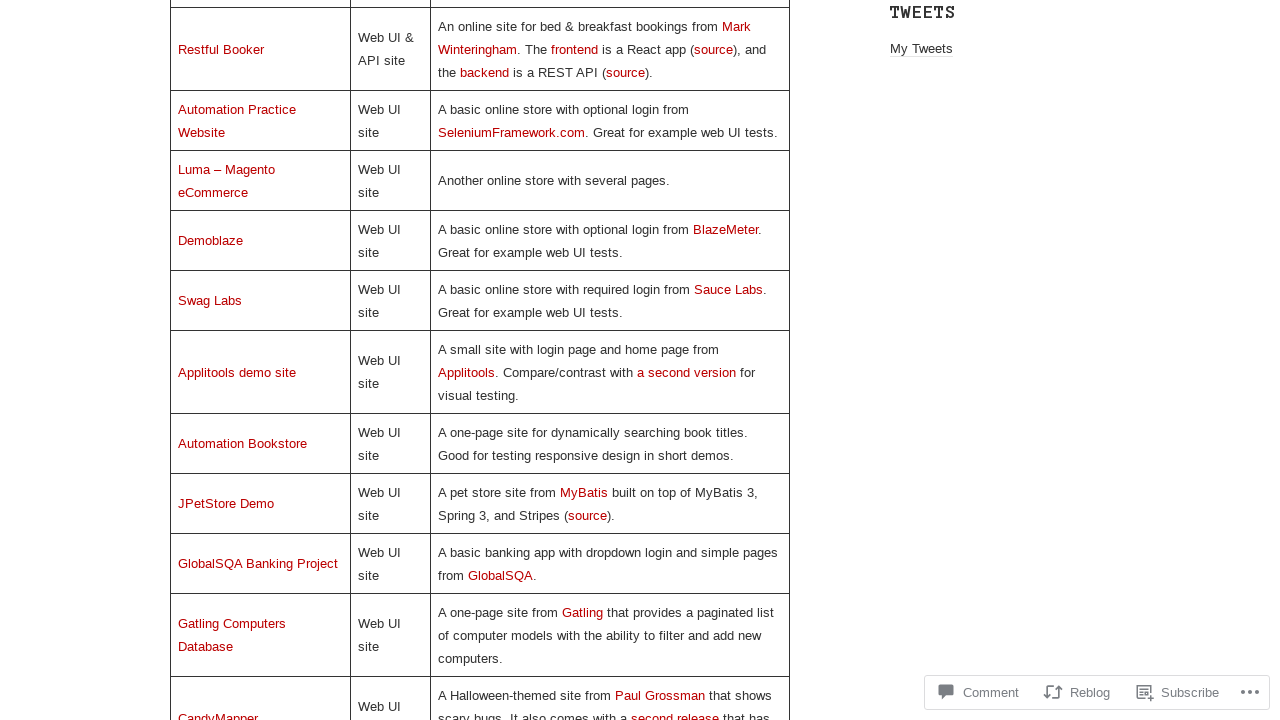

Pressed PageUp key to scroll up significantly
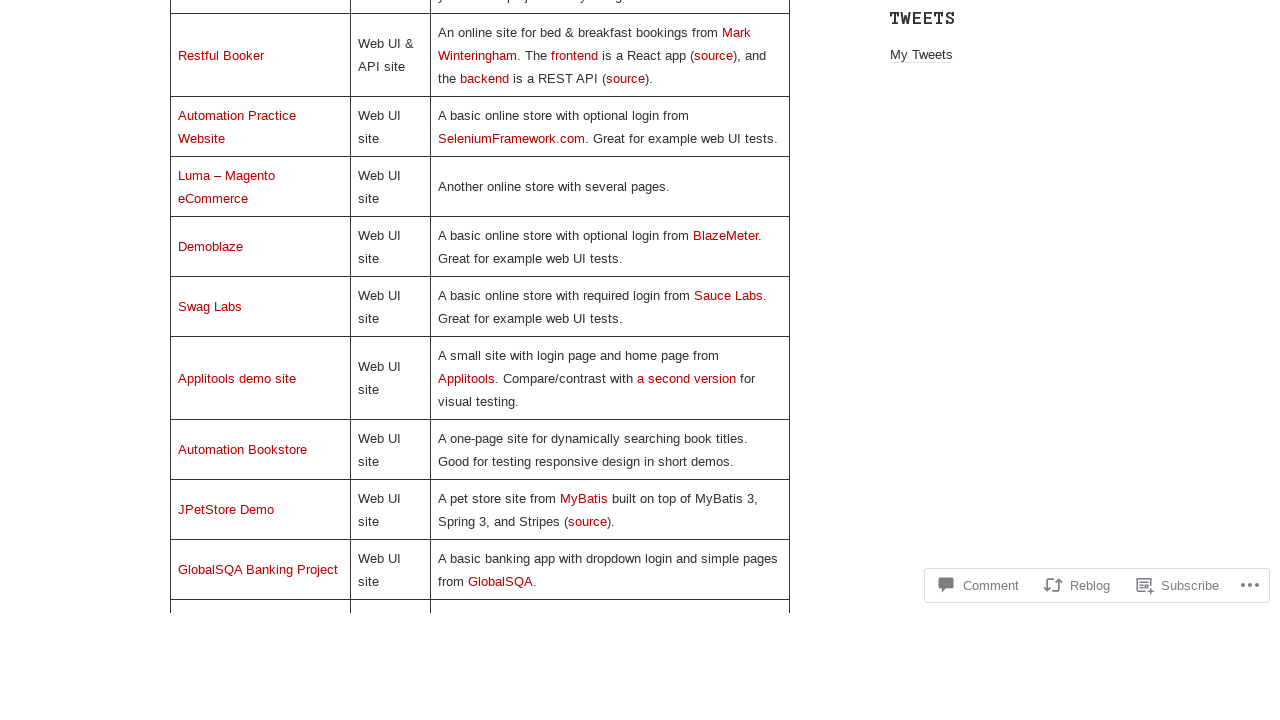

Waited 500ms after first PageUp press
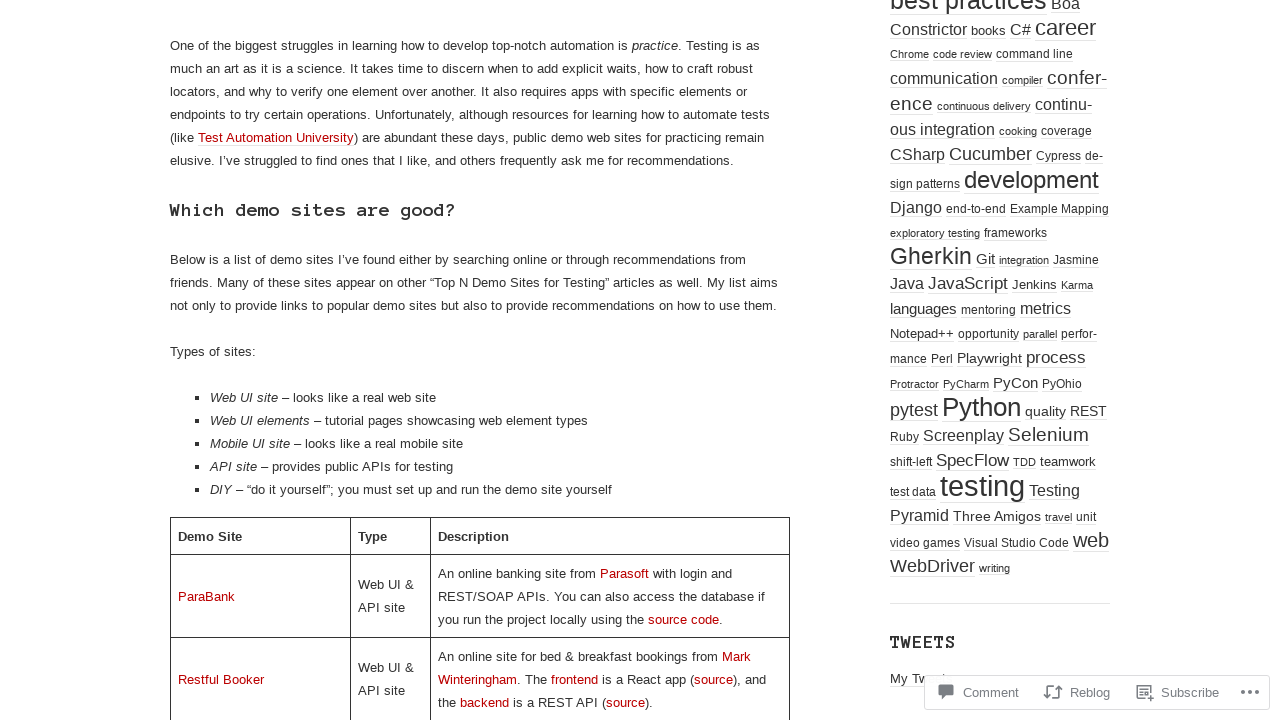

Pressed PageUp key to scroll up significantly
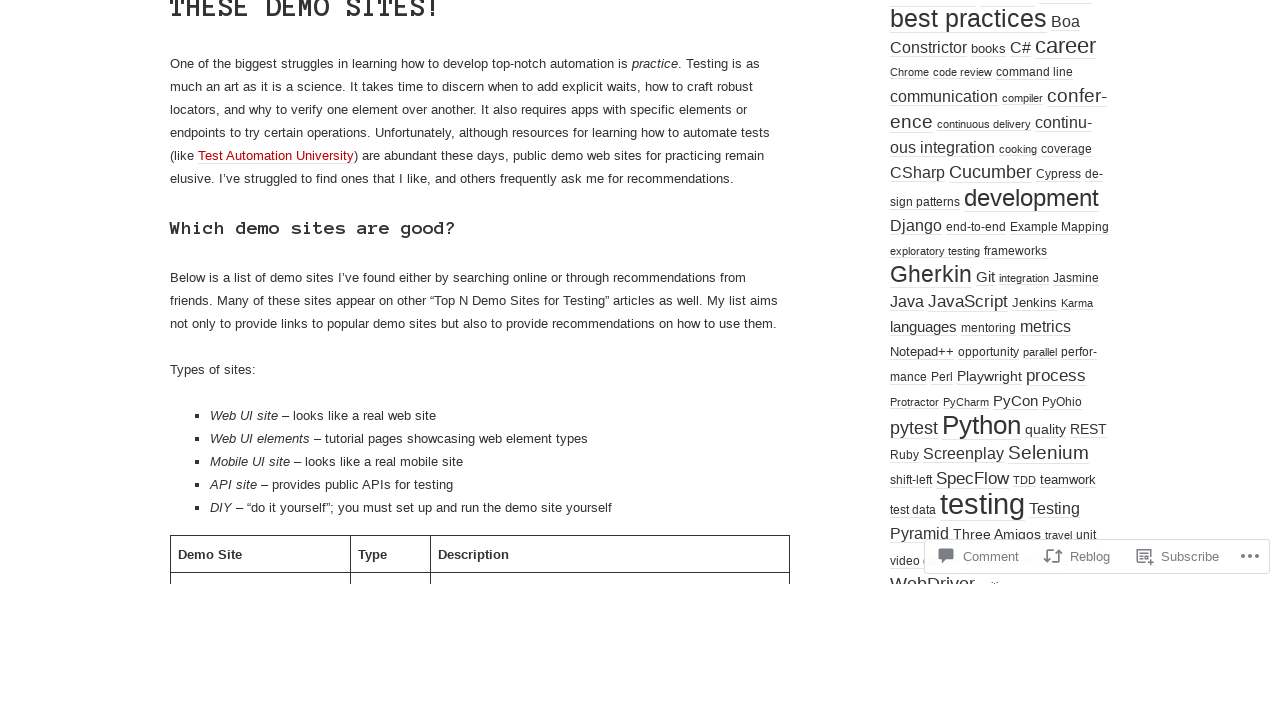

Waited 500ms after second PageUp press
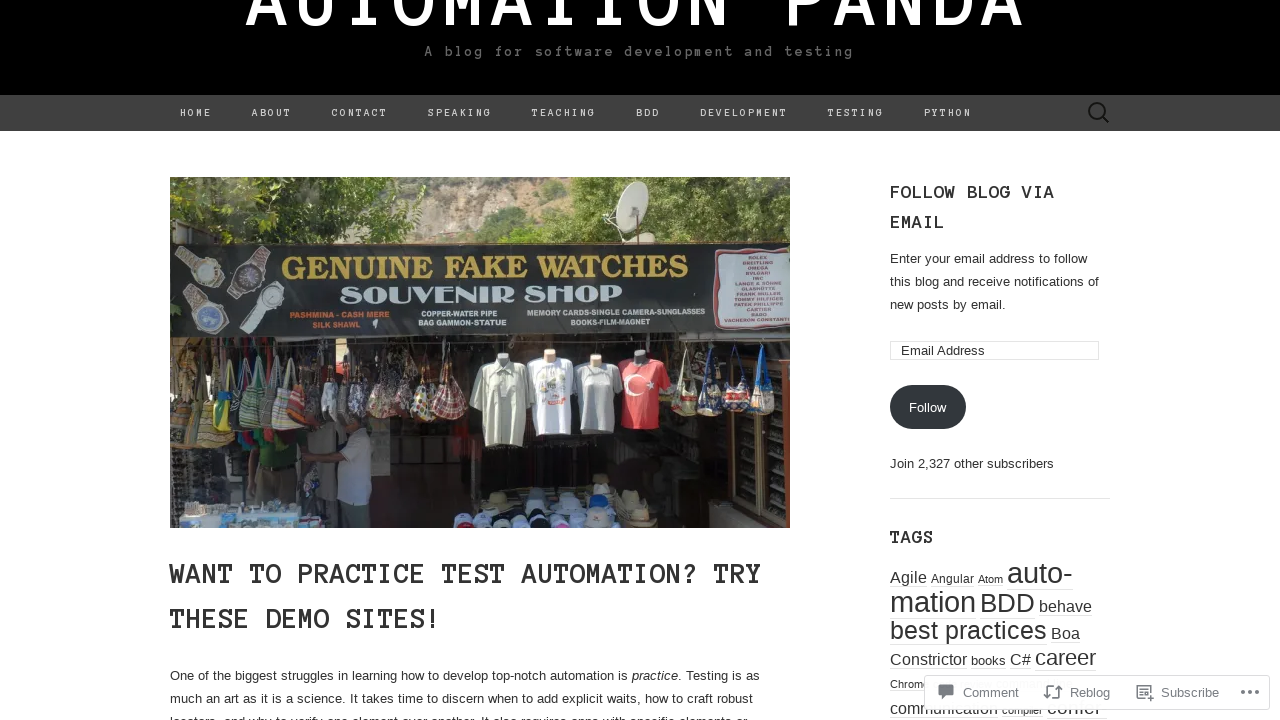

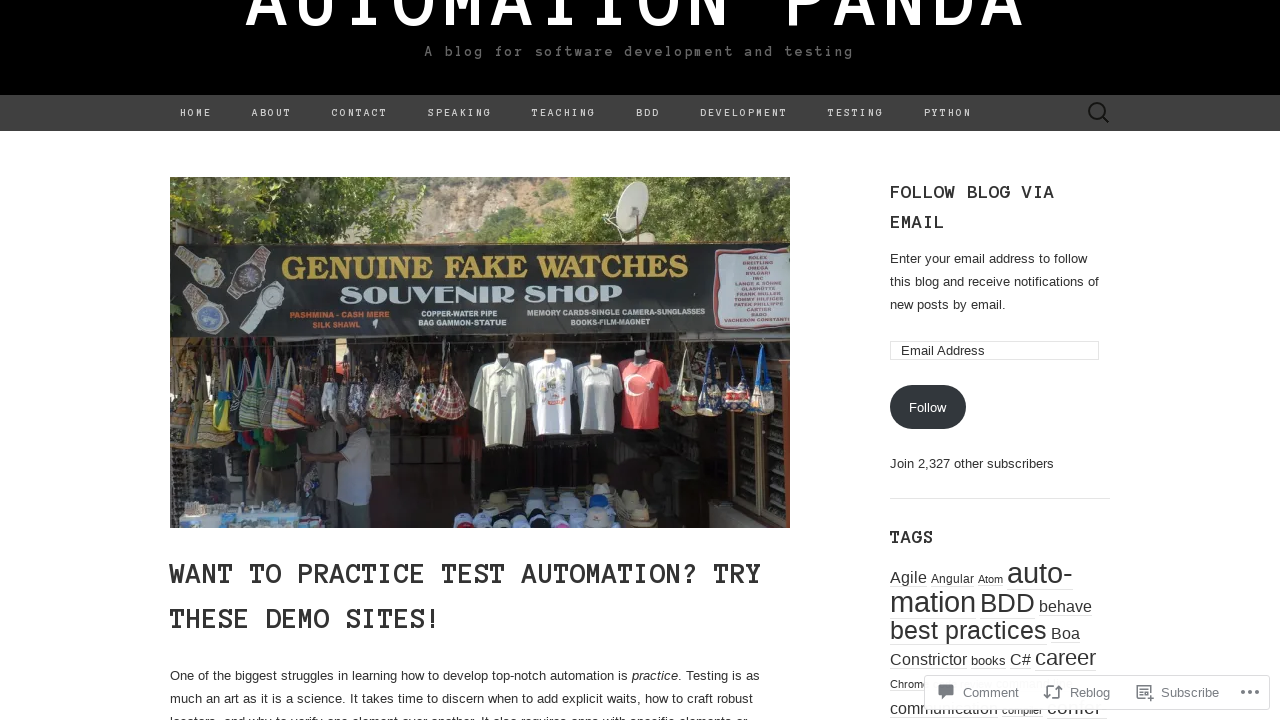